Tests checkbox functionality by locating two checkboxes and clicking them if they are not already selected, ensuring both end up in a selected state

Starting URL: https://the-internet.herokuapp.com/checkboxes

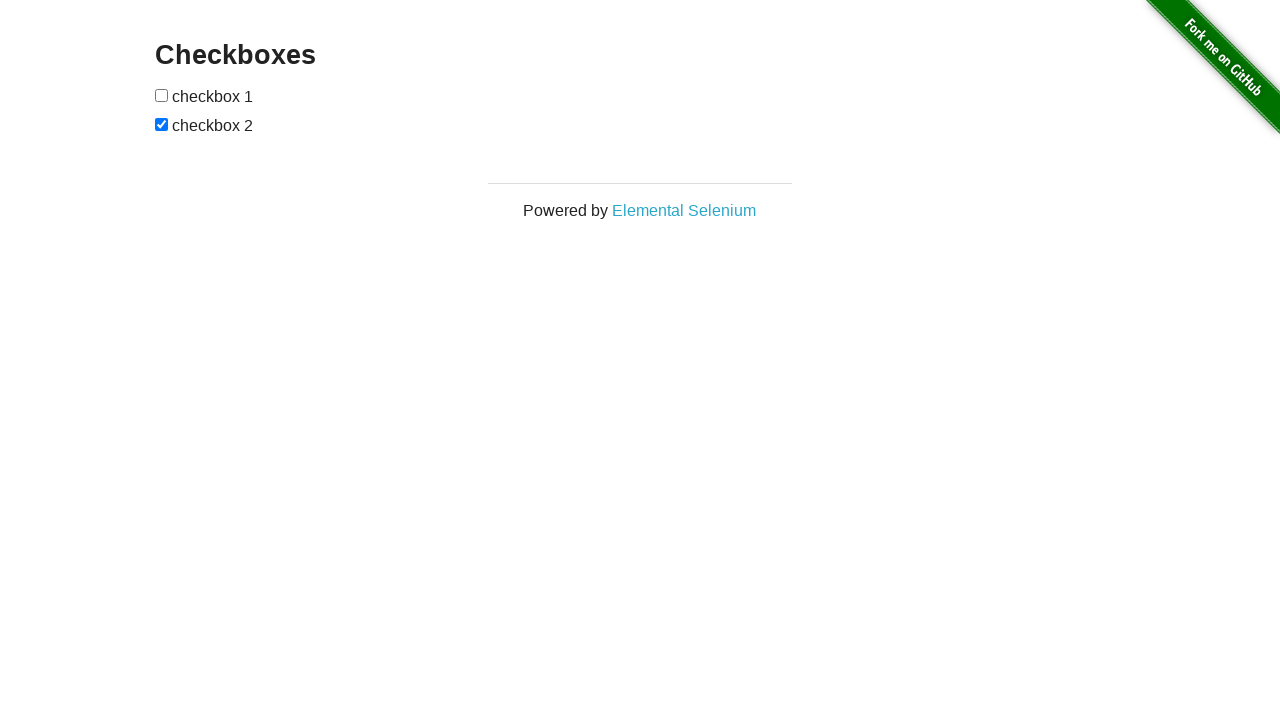

Located first checkbox element
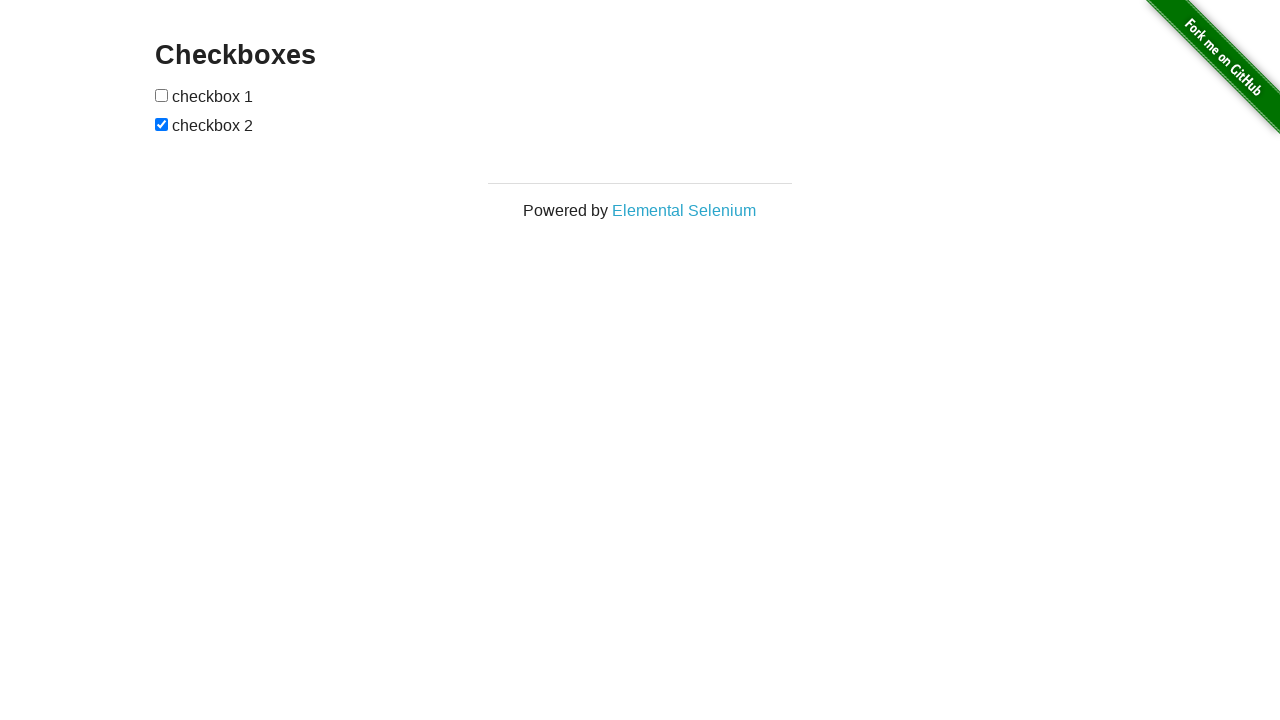

Located second checkbox element
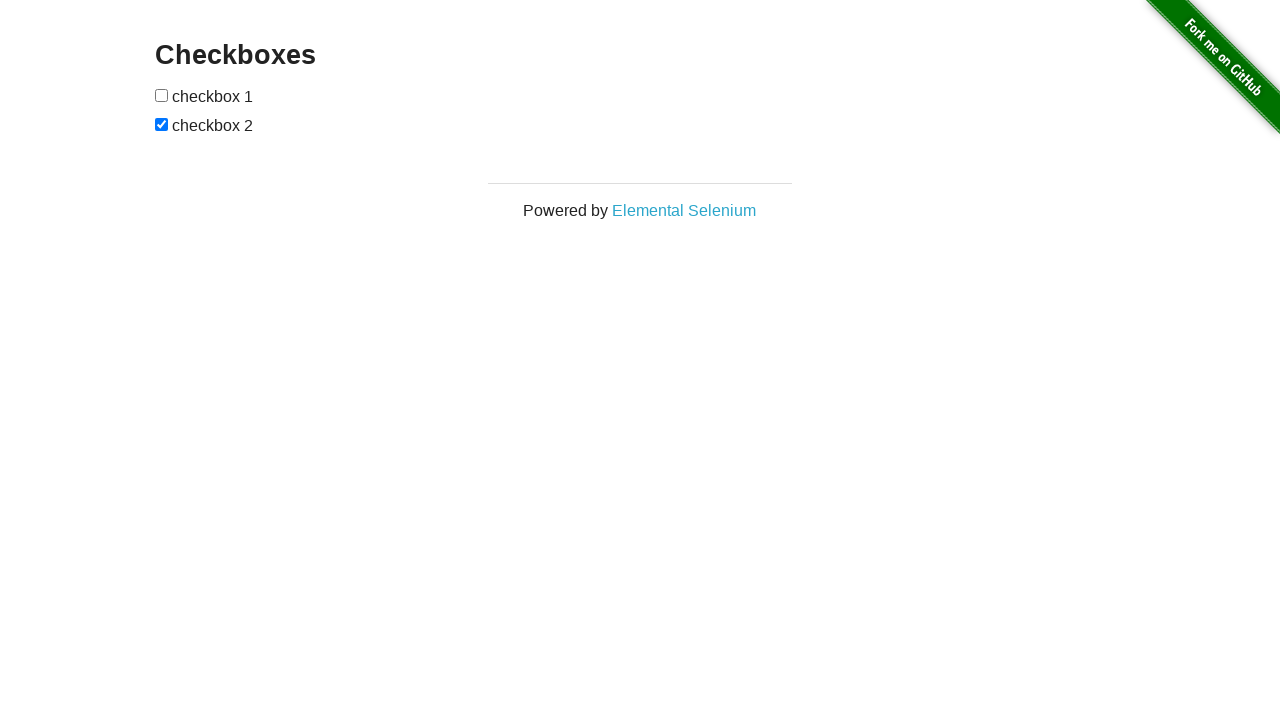

Checked if first checkbox is selected
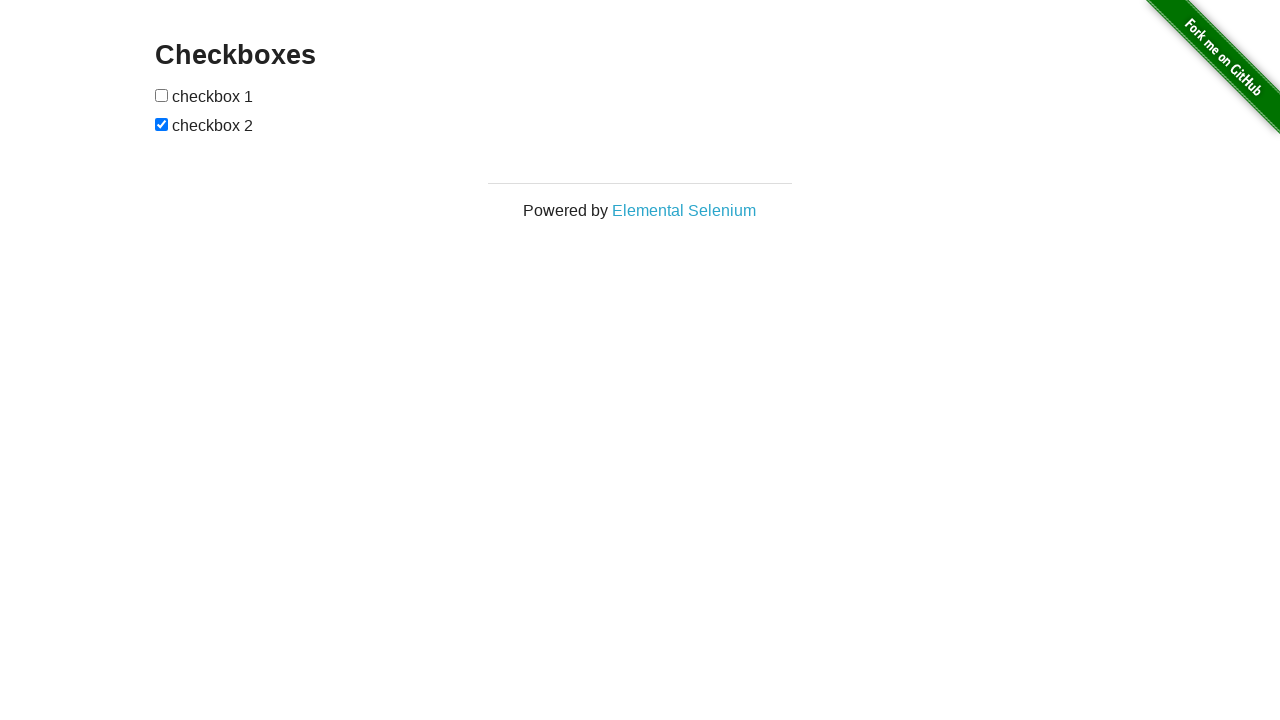

Clicked first checkbox to select it at (162, 95) on (//input[@type='checkbox'])[1]
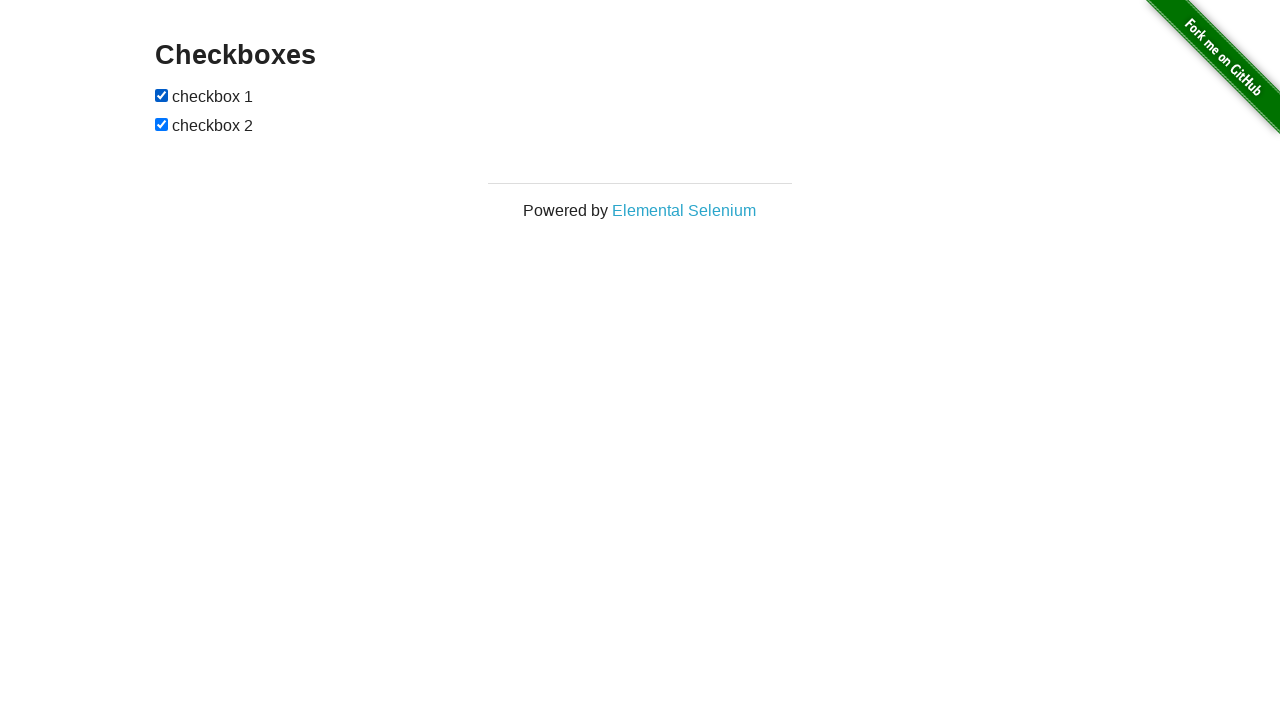

Second checkbox was already selected
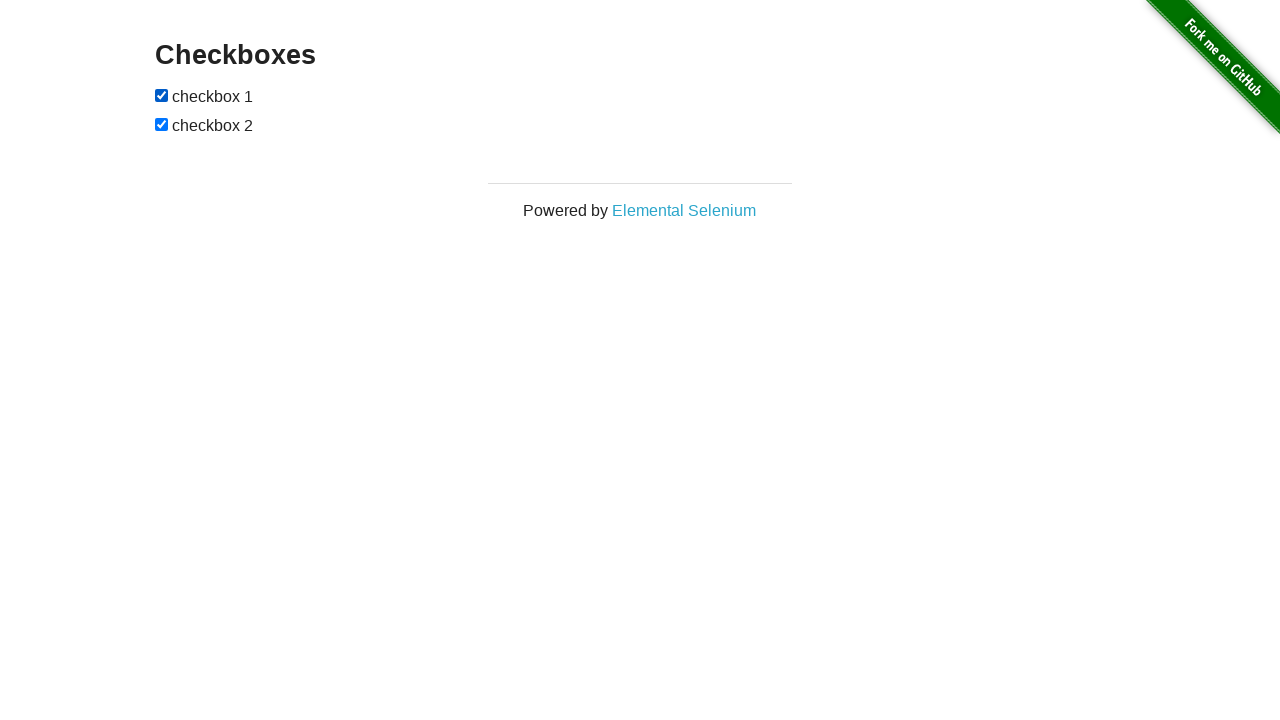

Verified first checkbox is selected
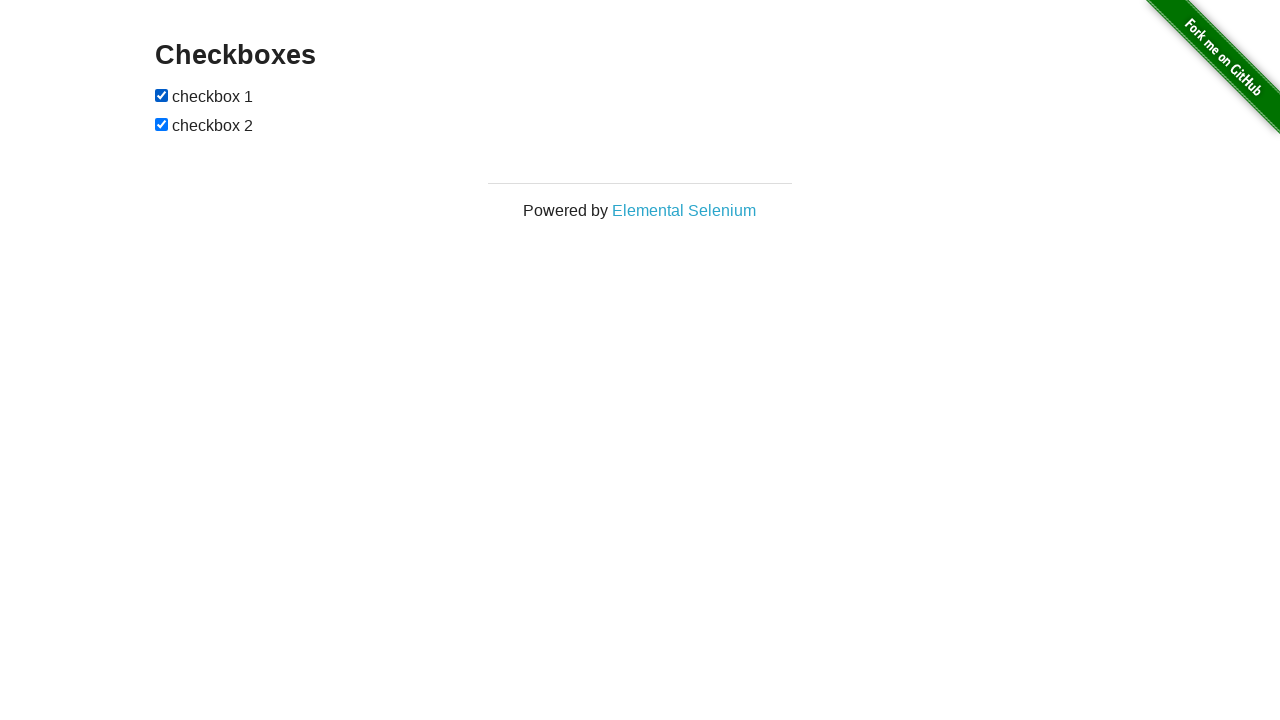

Verified second checkbox is selected
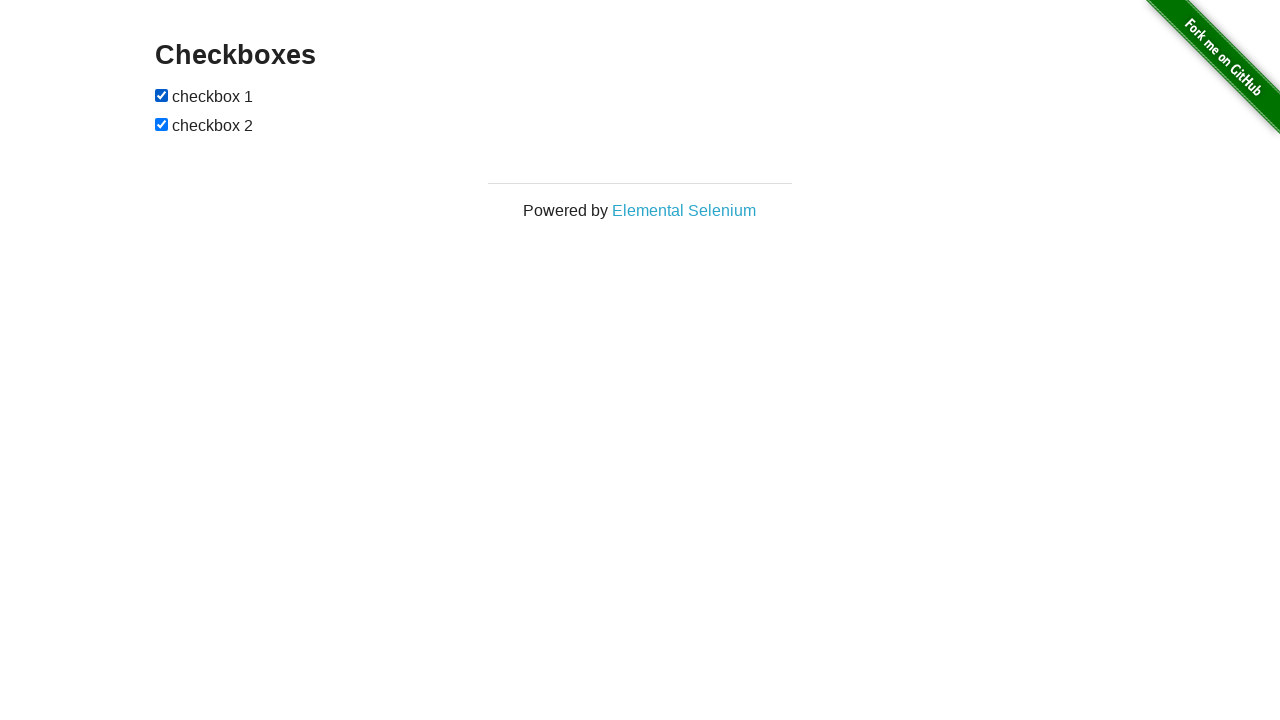

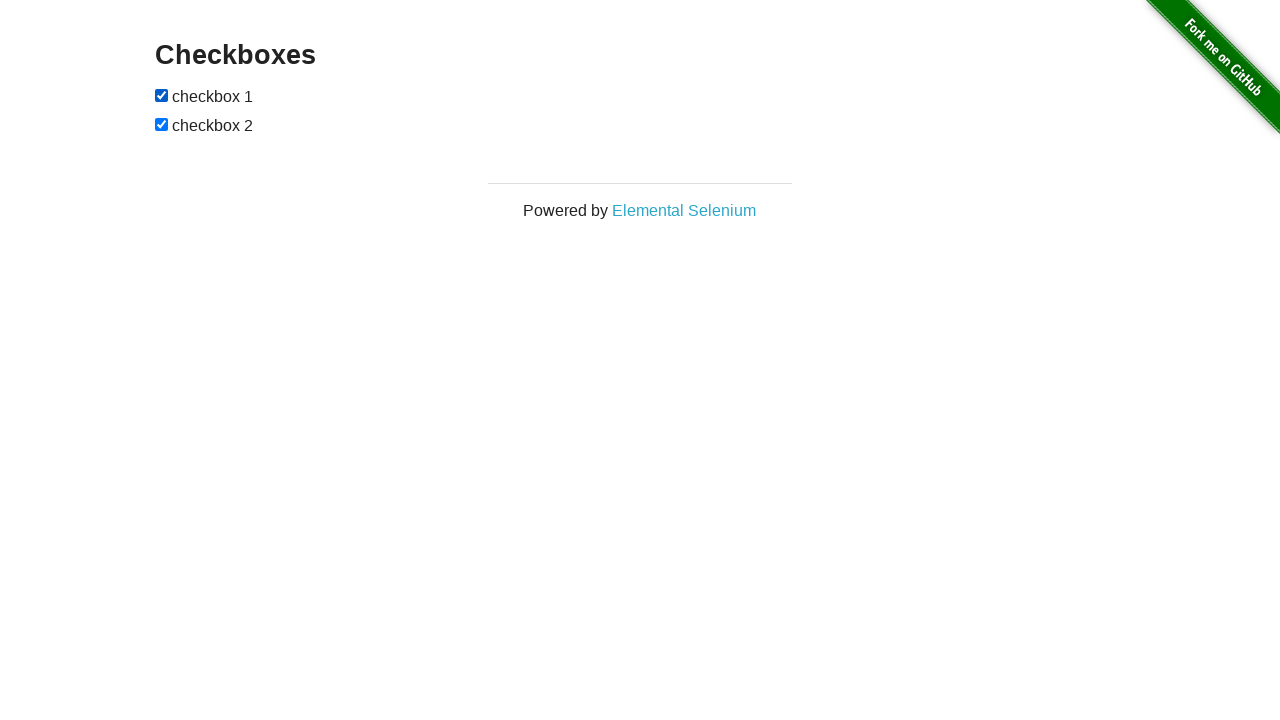